Tests a form submission flow that reads a value from an image attribute, calculates a mathematical result, fills it into an answer field, clicks checkboxes, and submits the form

Starting URL: http://suninjuly.github.io/get_attribute.html

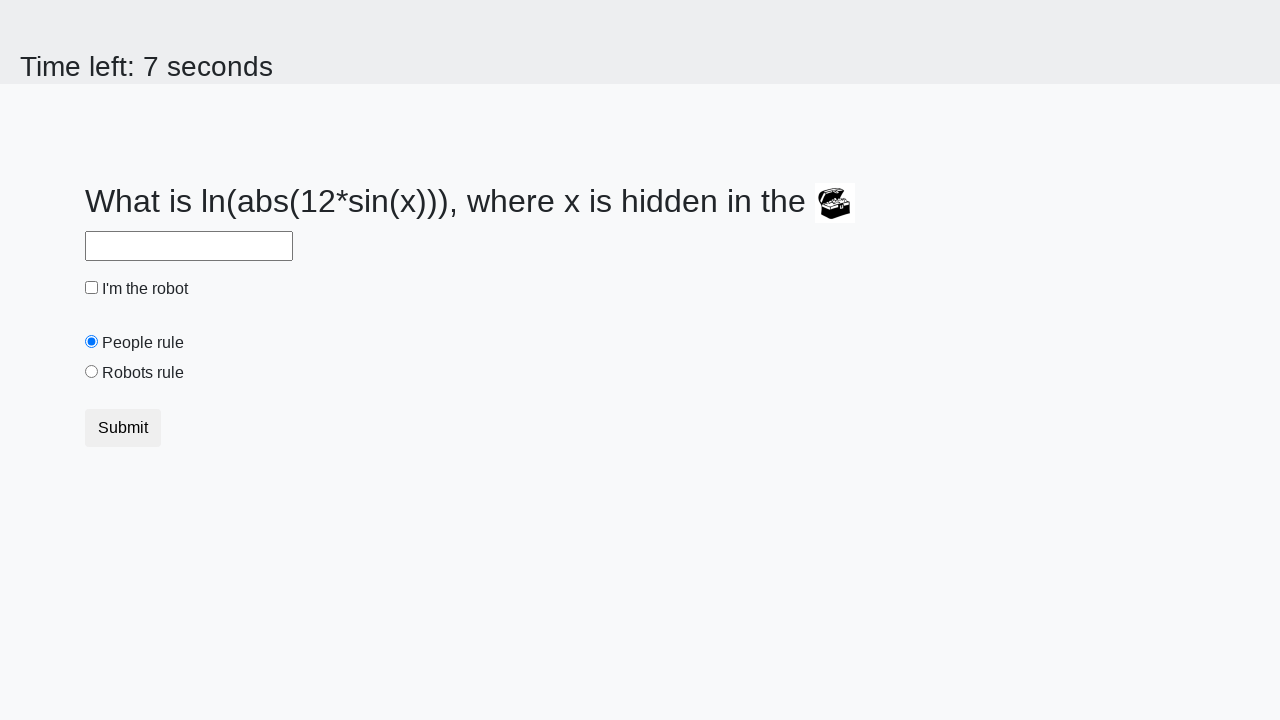

Located the image element on the page
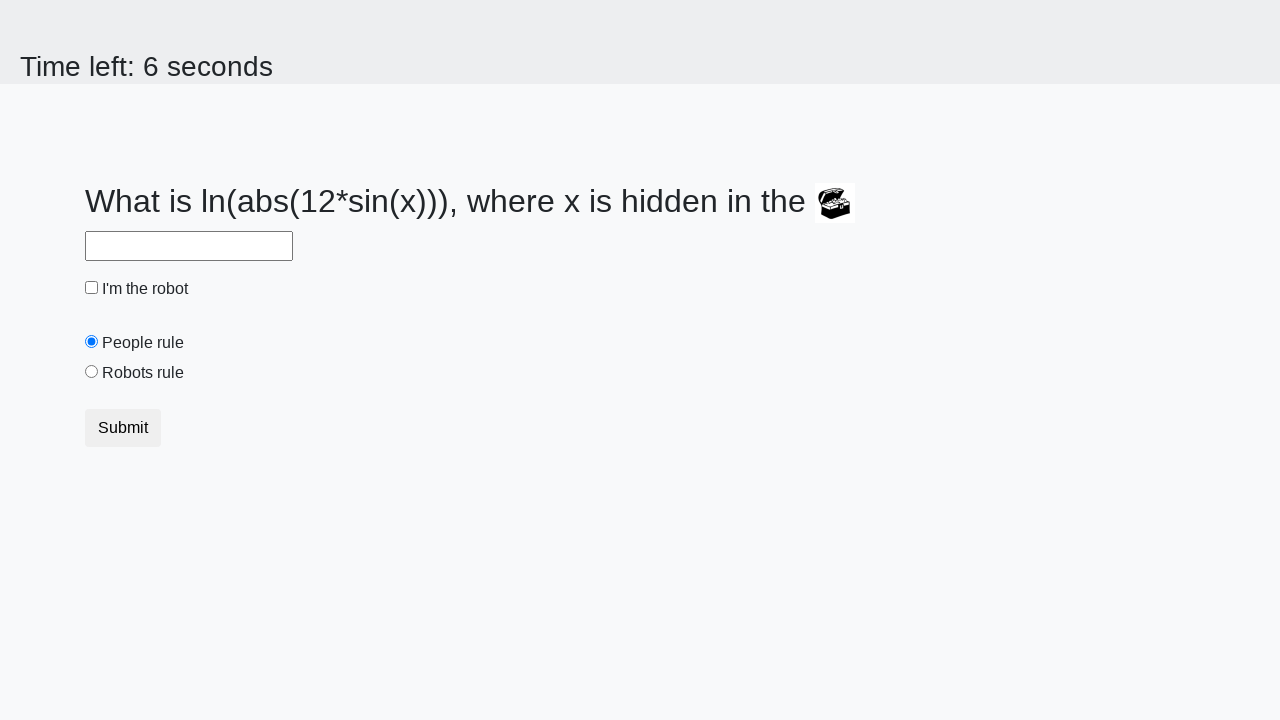

Retrieved valuex attribute from image element: 936
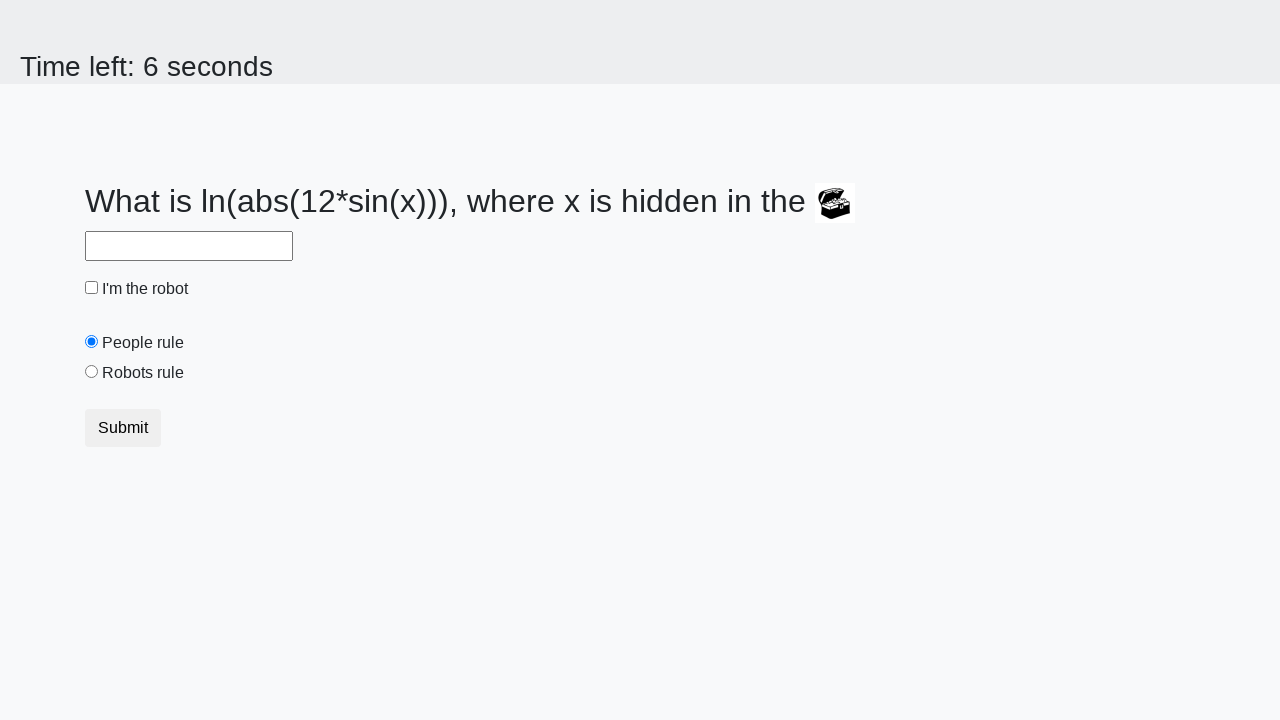

Calculated answer using mathematical formula: 0.8418326687419375
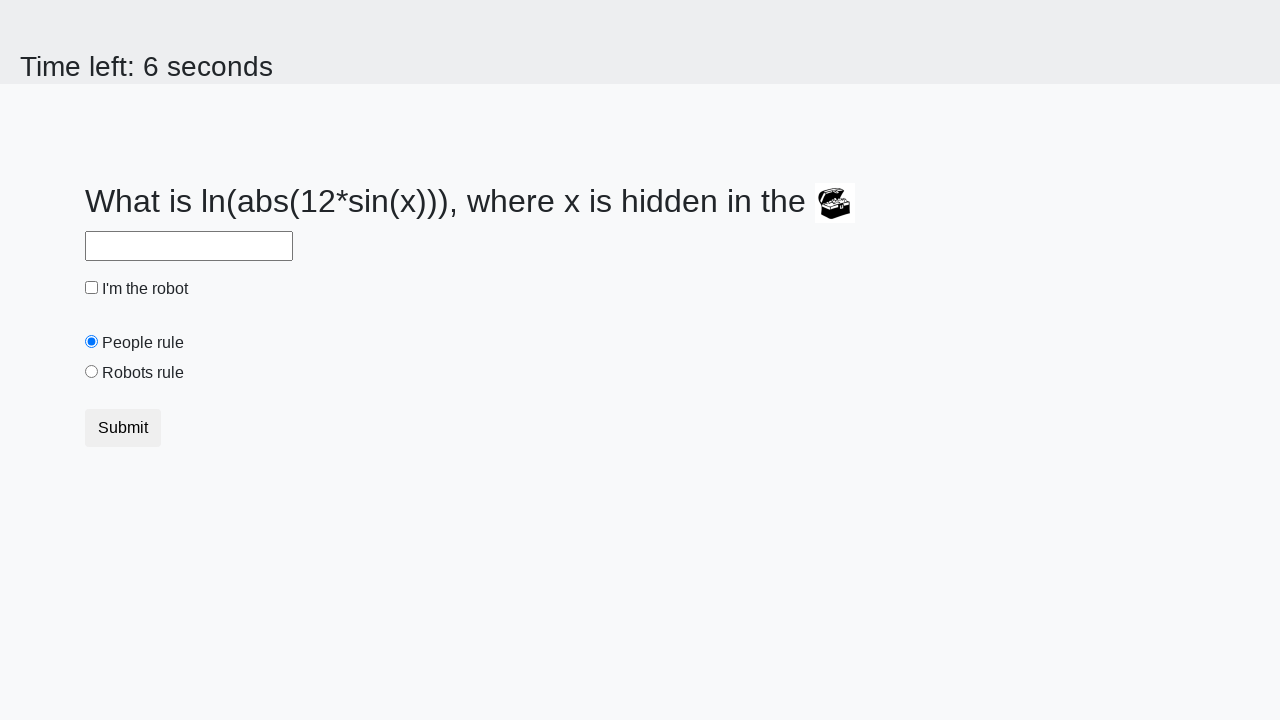

Filled answer field with calculated value: 0.8418326687419375 on #answer
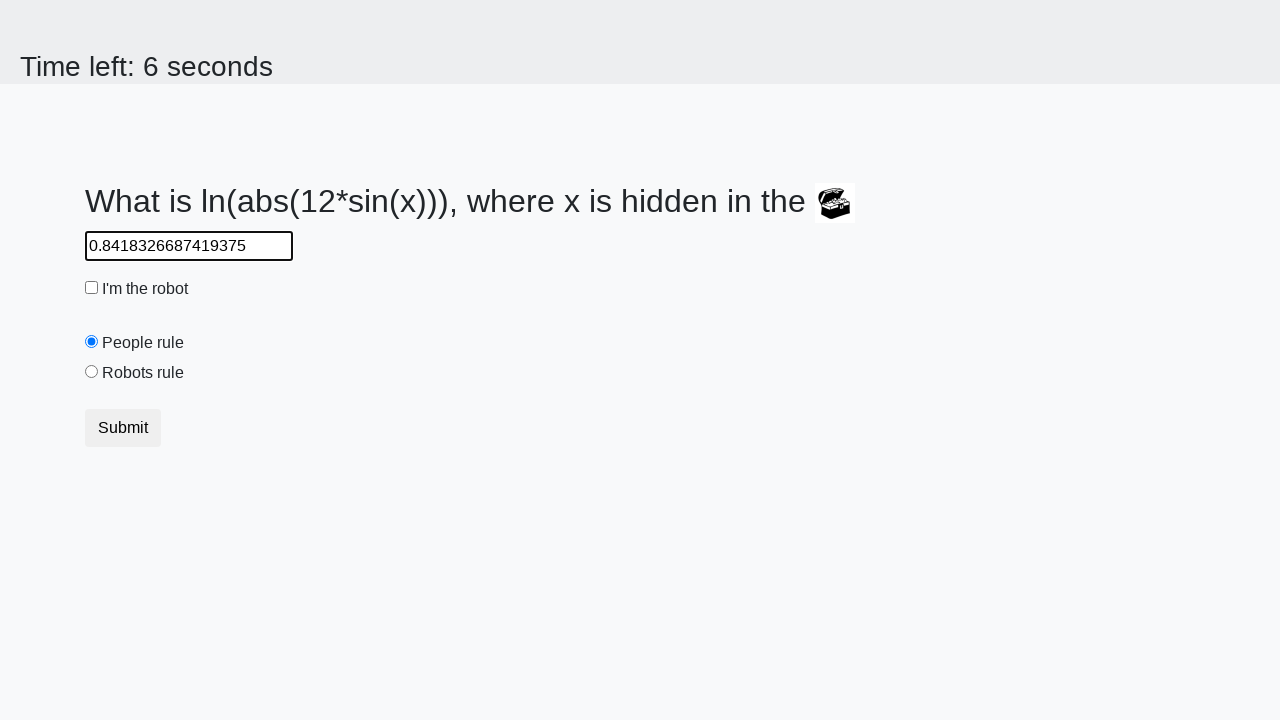

Clicked the robot checkbox at (92, 288) on #robotCheckbox
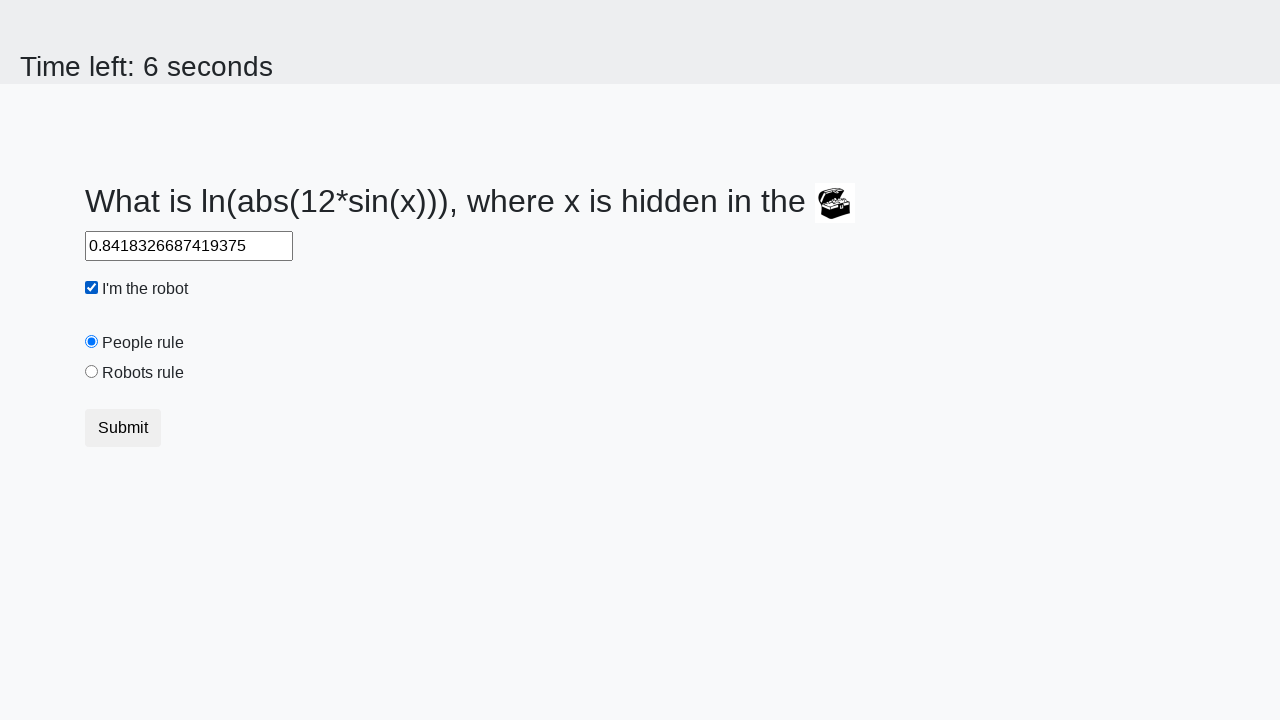

Clicked the robots rule checkbox at (92, 372) on #robotsRule
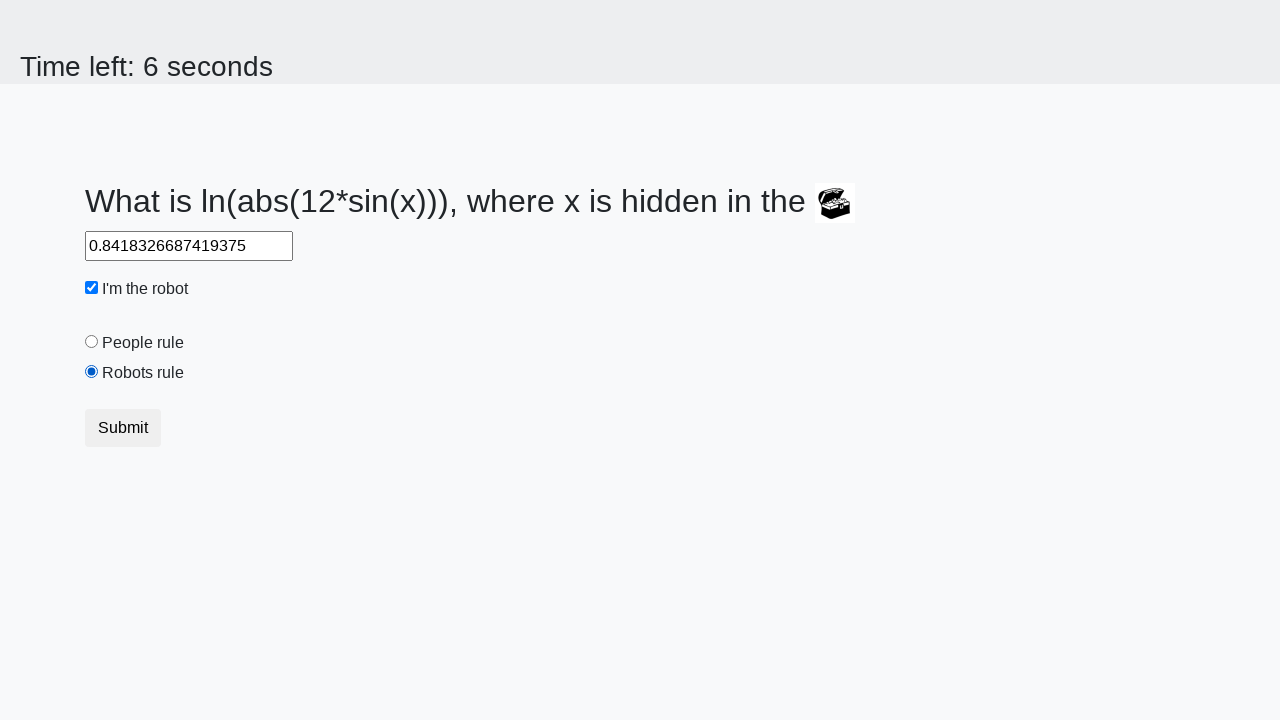

Clicked submit button to submit the form at (123, 428) on button.btn
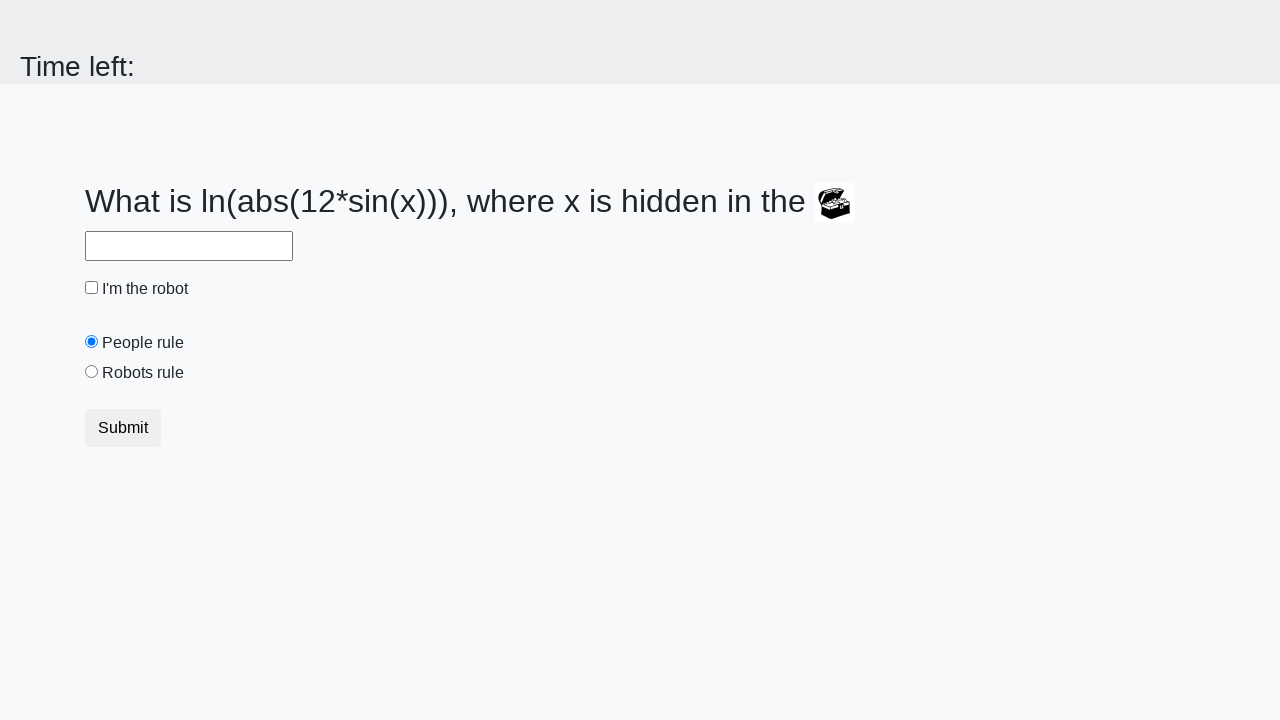

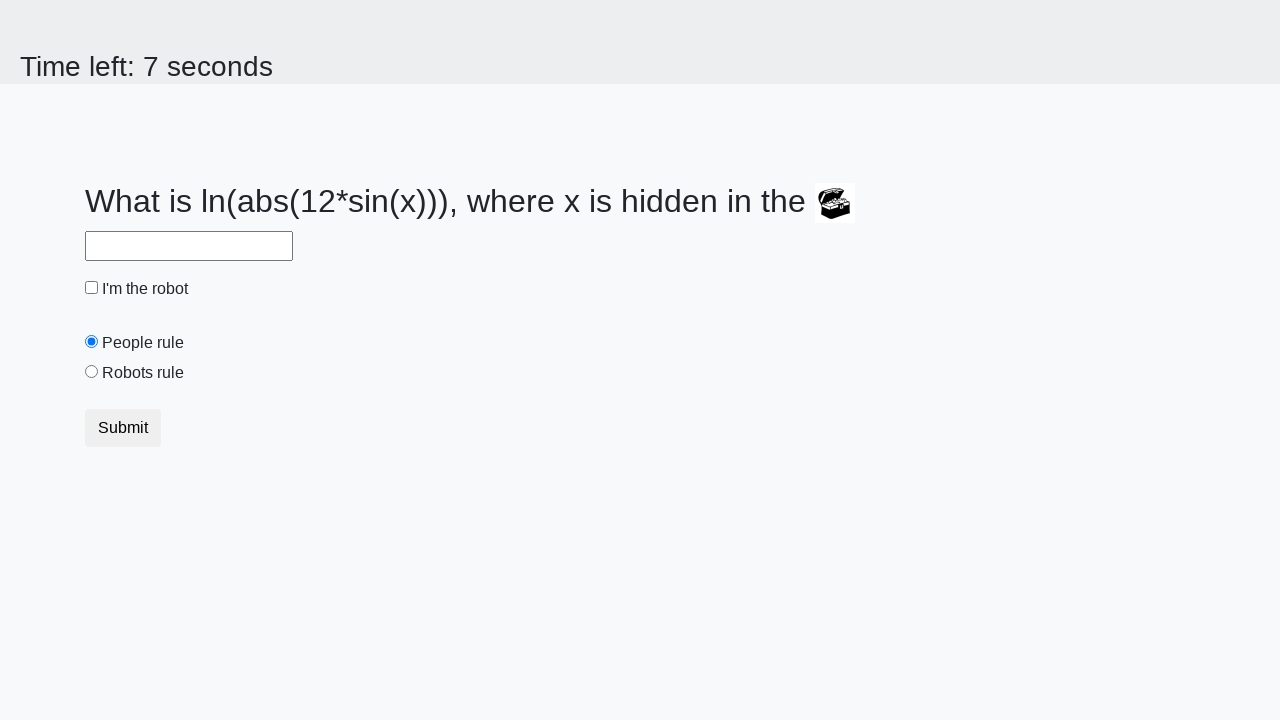